Tests slow loading web page by clicking on a "Slow load website" link and waiting for the title element to appear

Starting URL: https://curso.testautomation.es

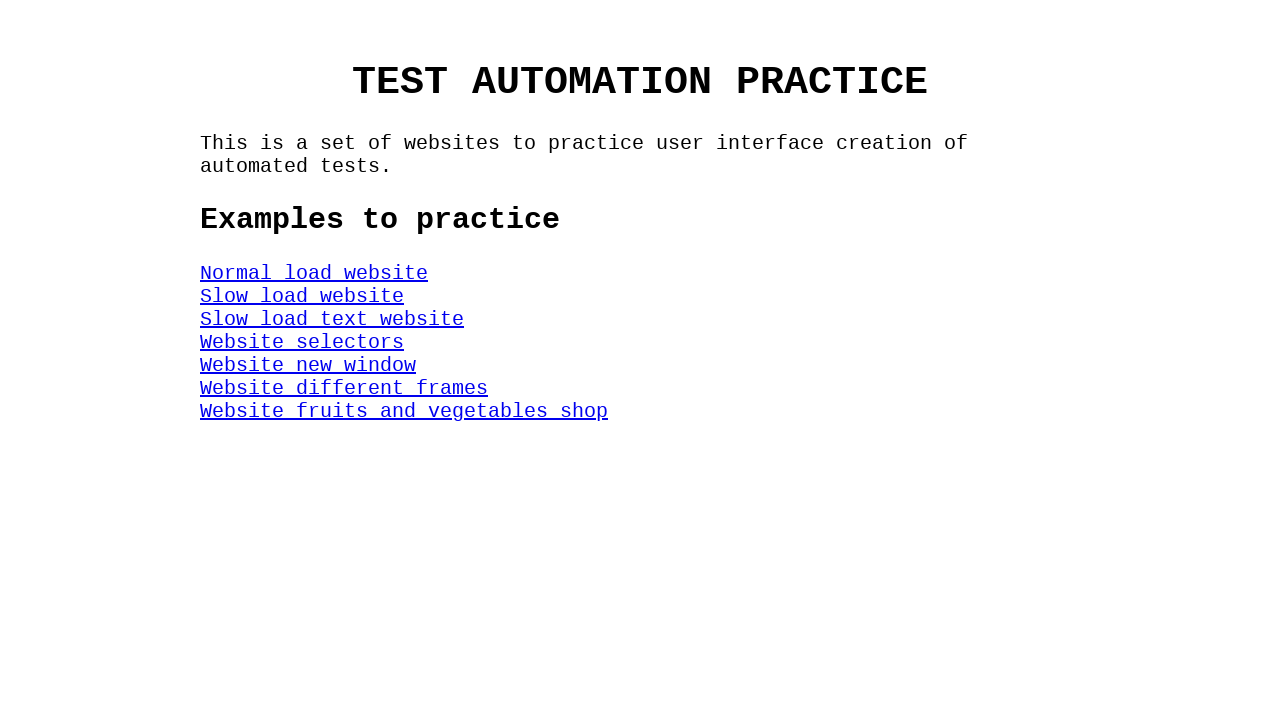

Clicked on 'Slow load website' link at (302, 296) on #SlowLoadWeb
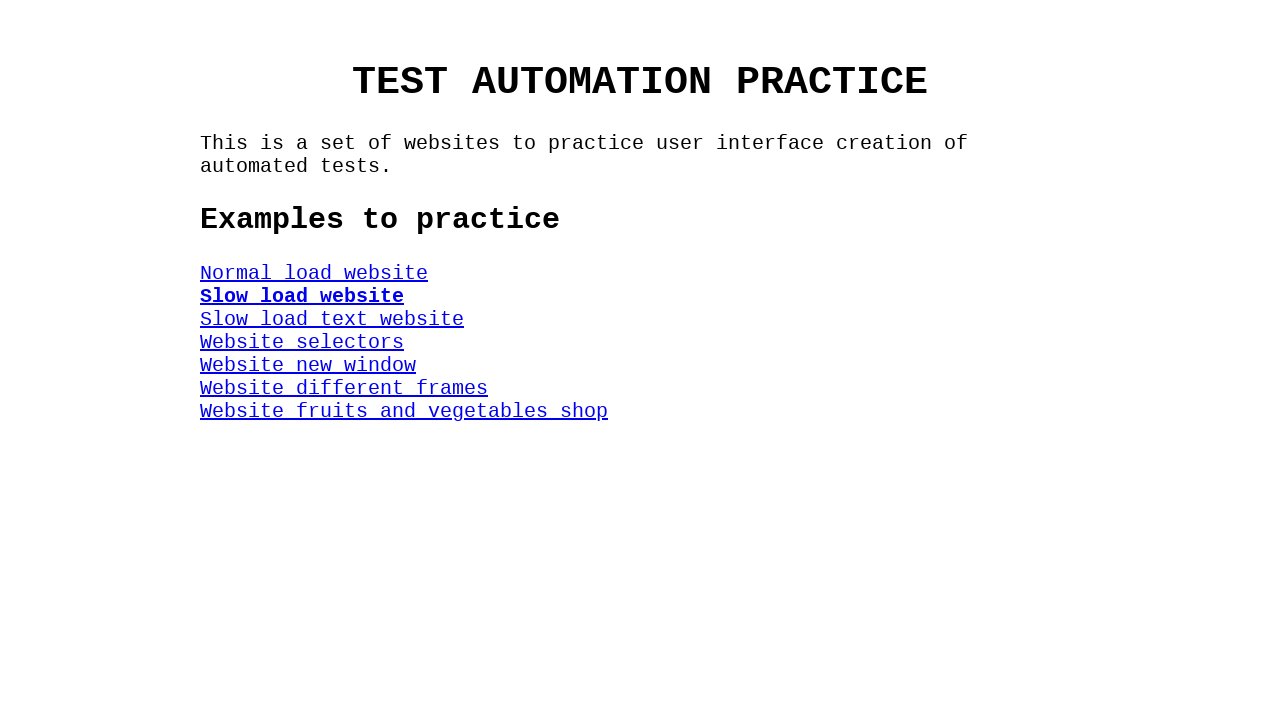

Title element appeared after slow loading
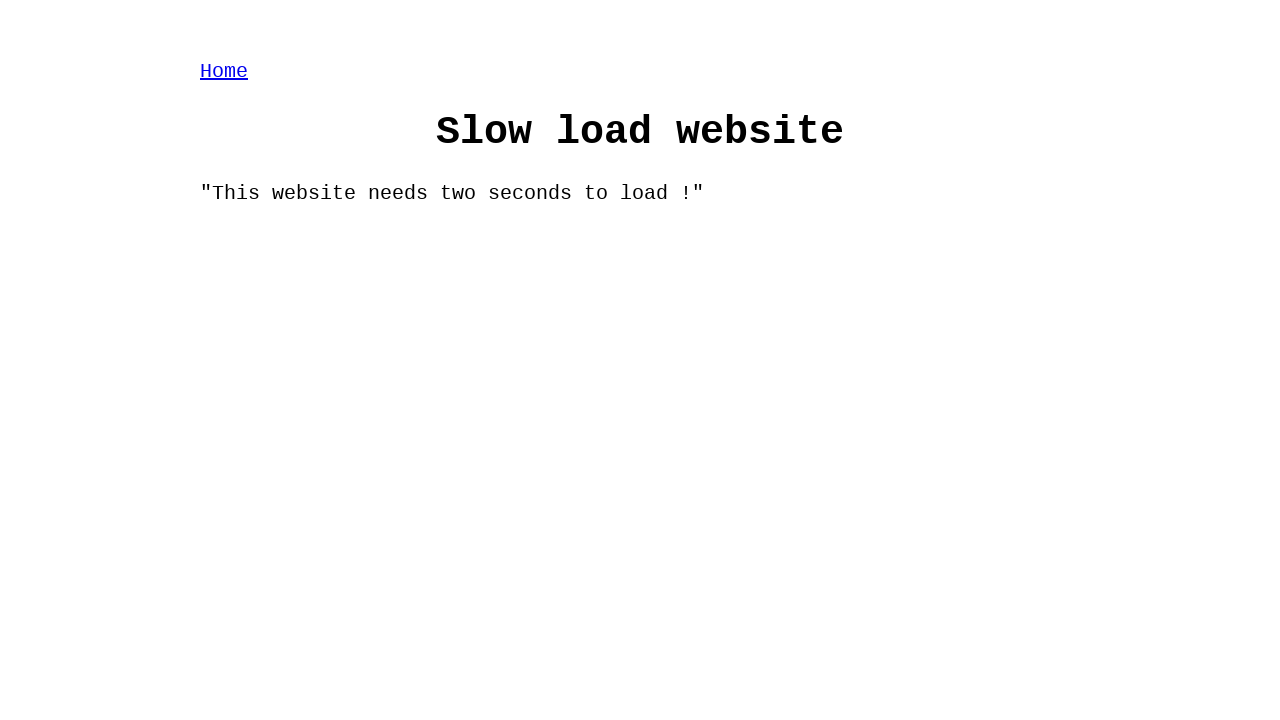

Located title element
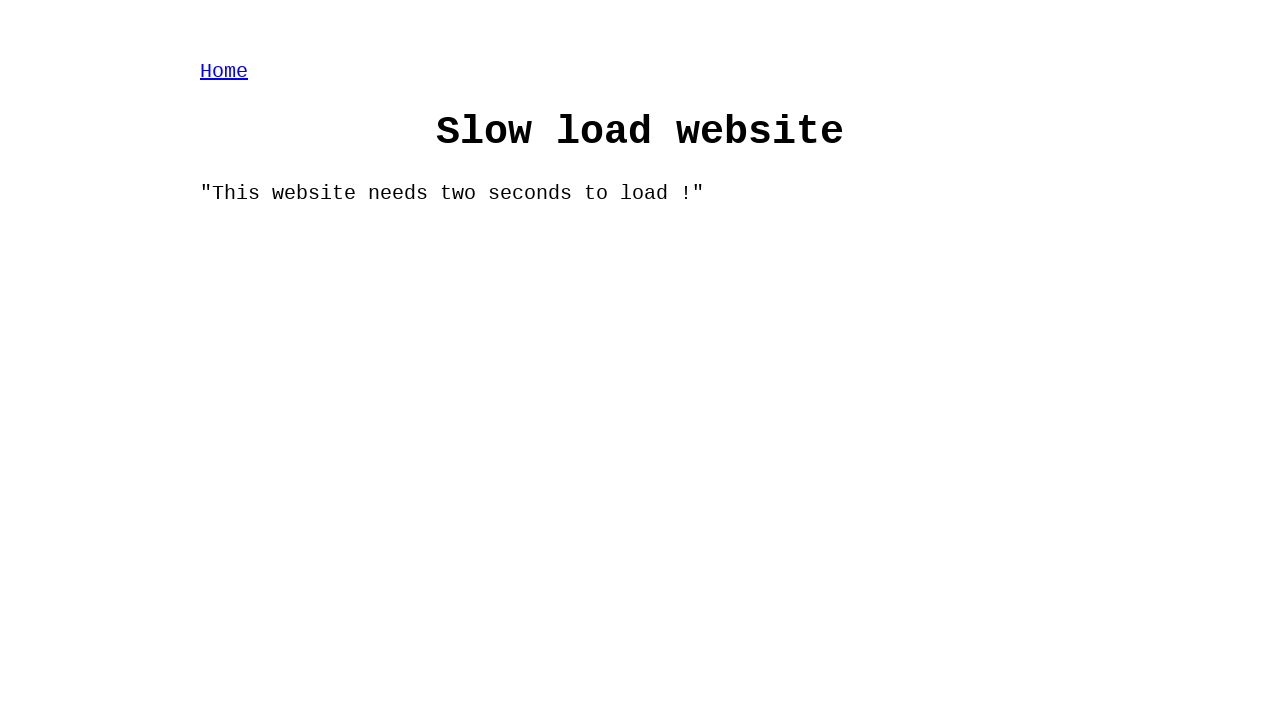

Verified title text is 'Slow load website'
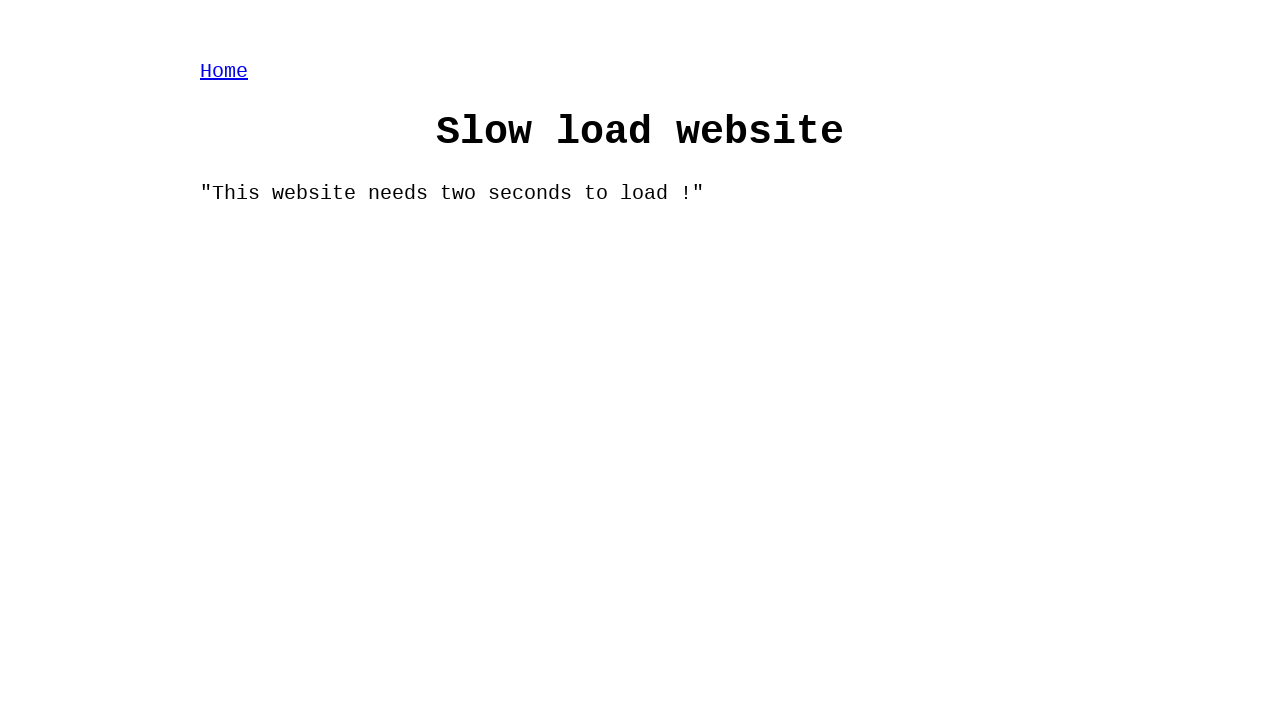

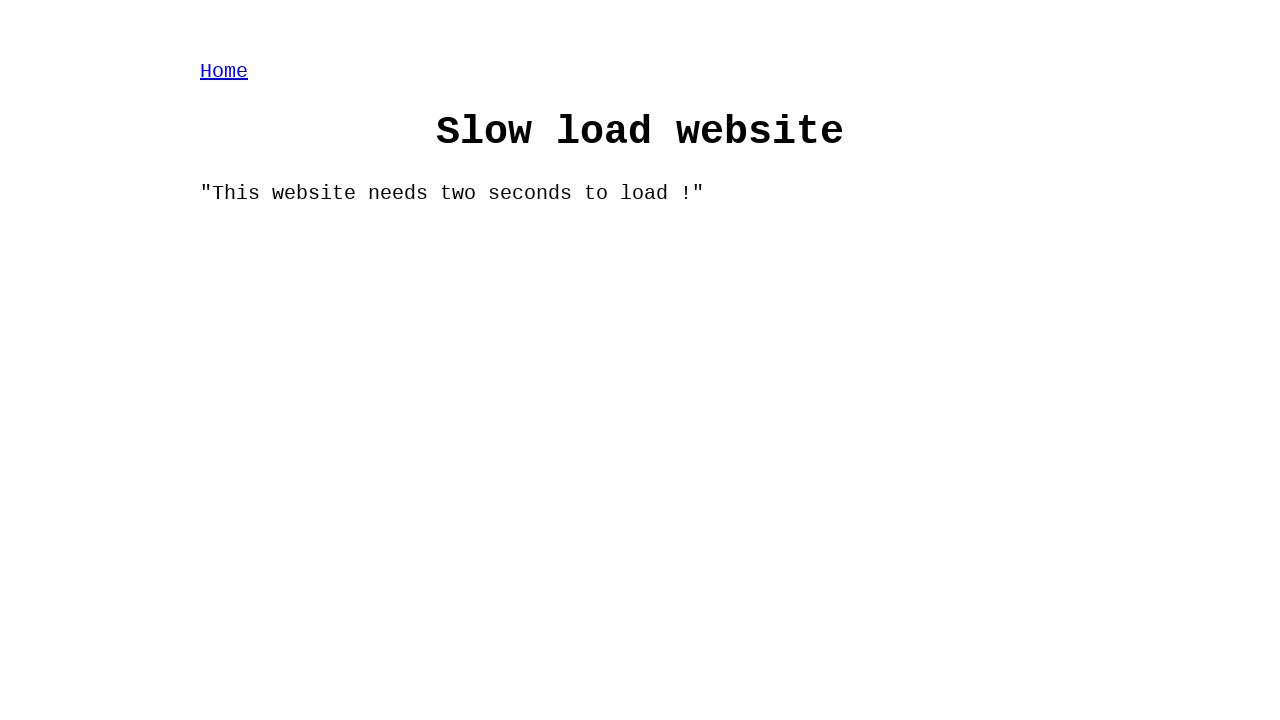